Tests adding specific products (Cucumber, Brocolli, Beetroot) to the shopping cart on an e-commerce practice site by iterating through available products and clicking the ADD TO CART button for matching items.

Starting URL: https://rahulshettyacademy.com/seleniumPractise/#/

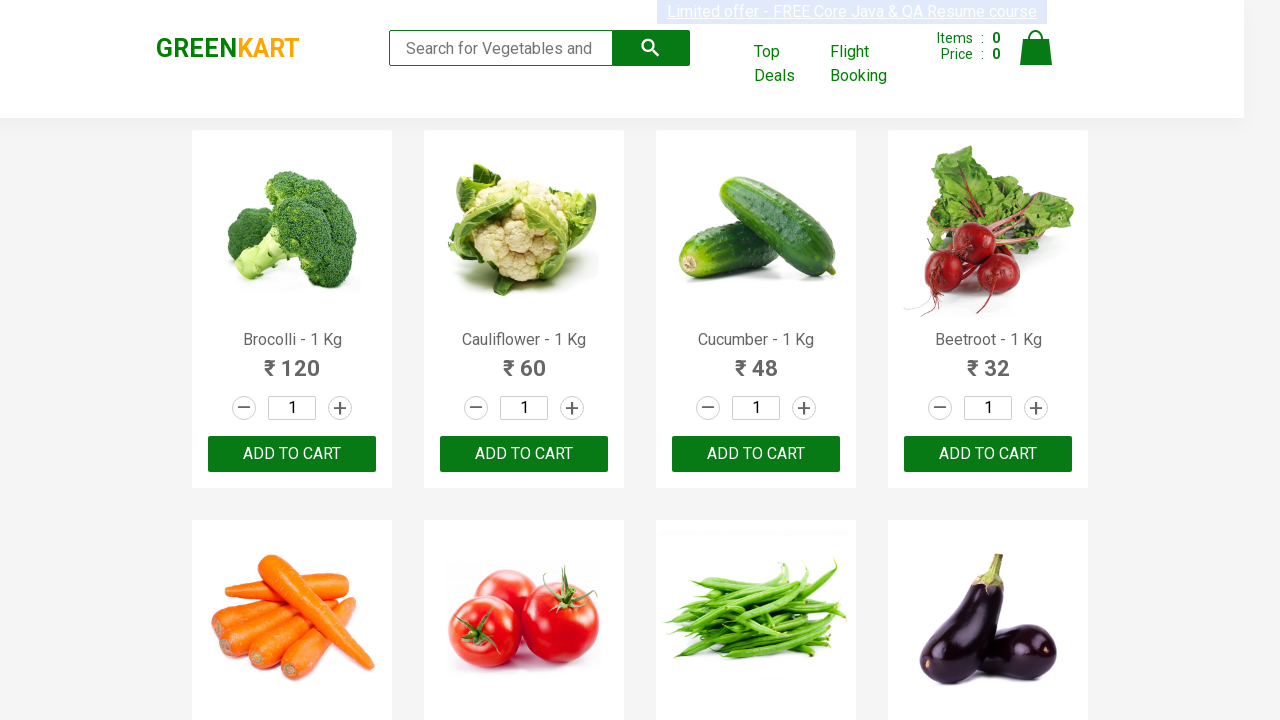

Waited for product names to load on the page
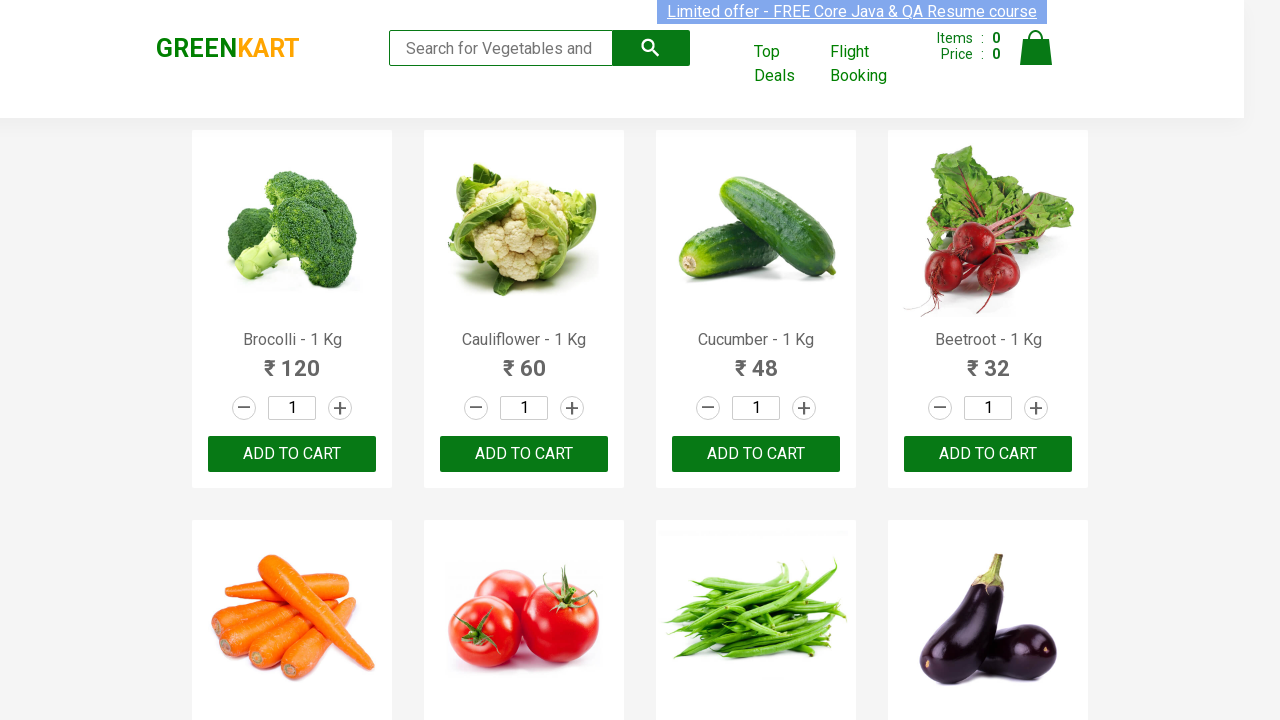

Retrieved all product name elements from the page
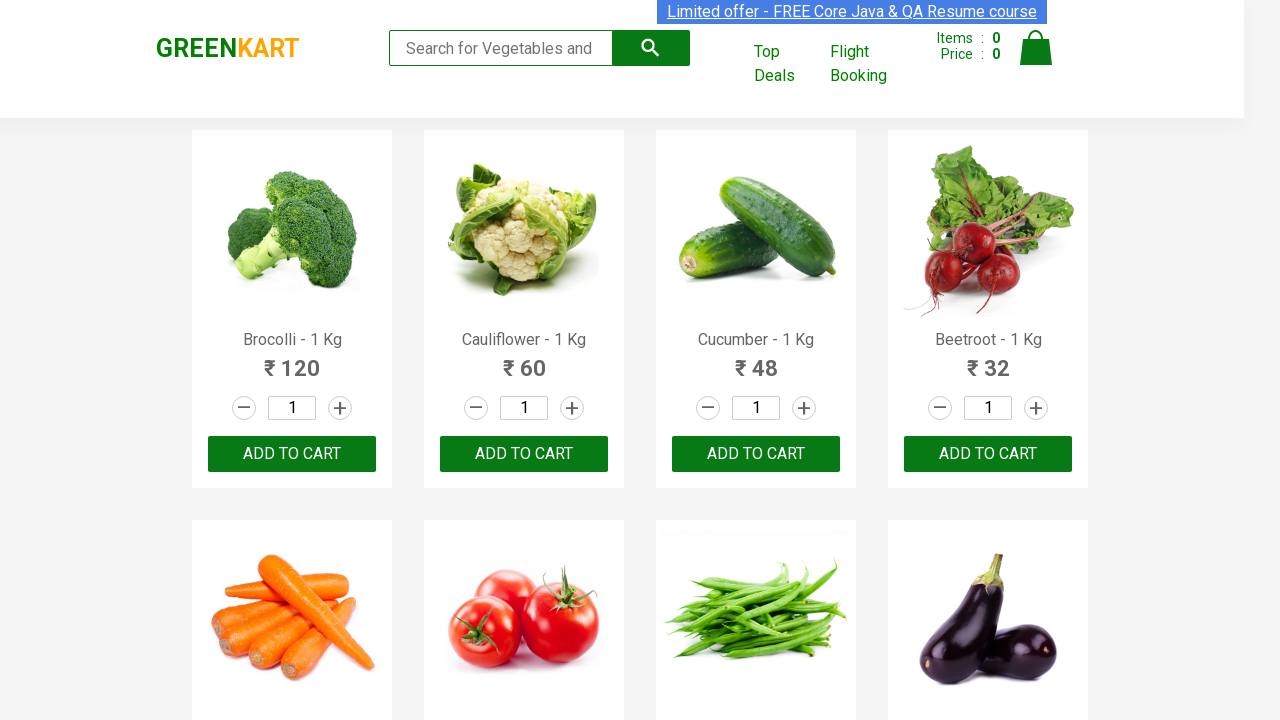

Retrieved product text: 'Brocolli - 1 Kg'
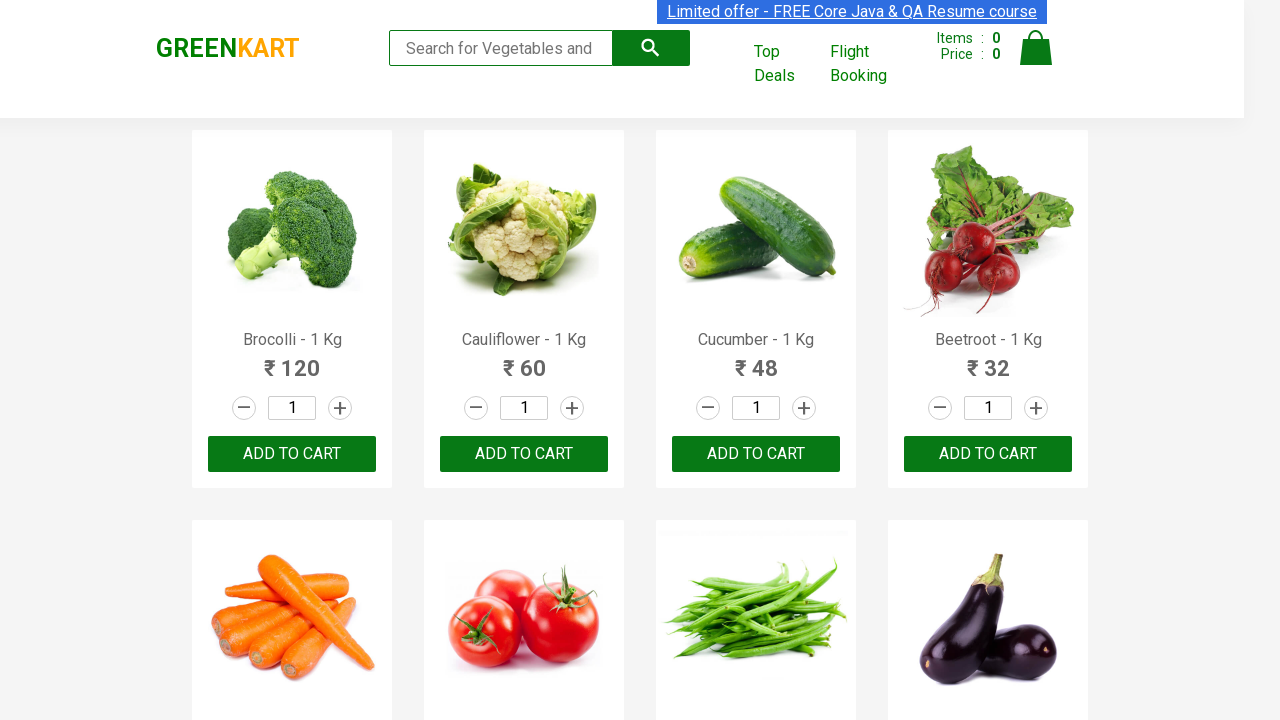

Clicked ADD TO CART button for 'Brocolli' at (292, 454) on button:text('ADD TO CART') >> nth=0
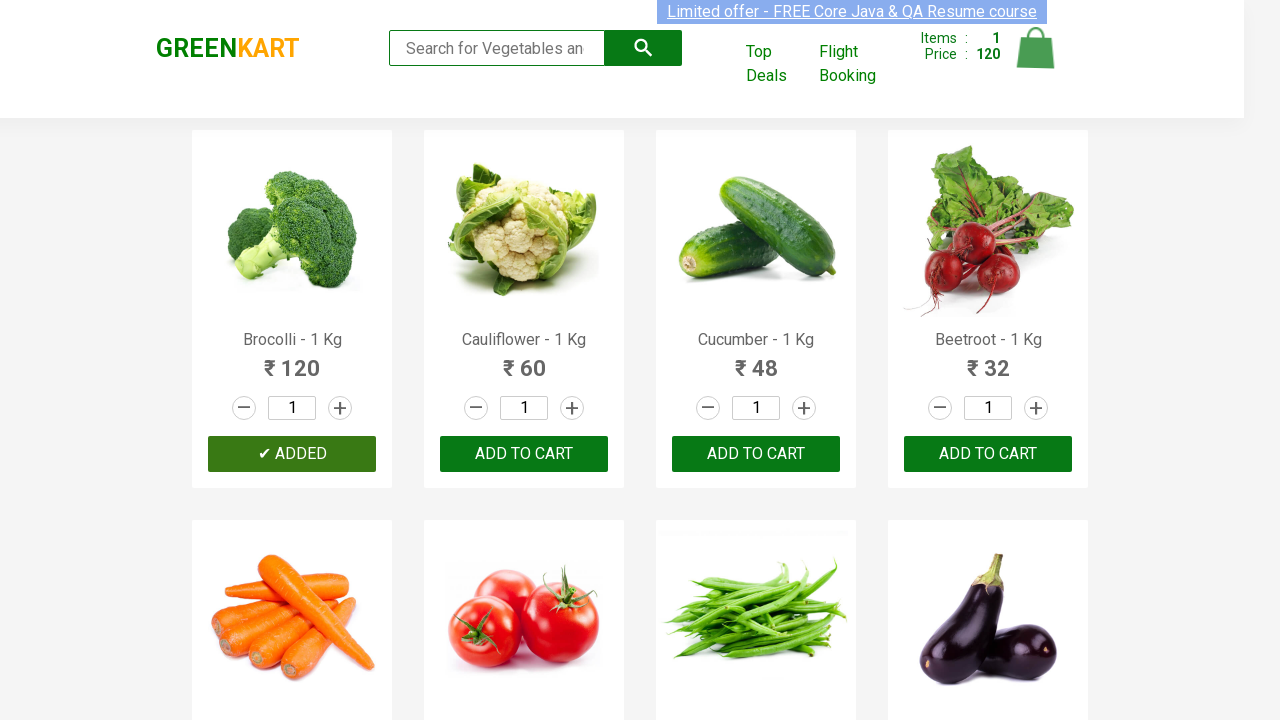

Retrieved product text: 'Cauliflower - 1 Kg'
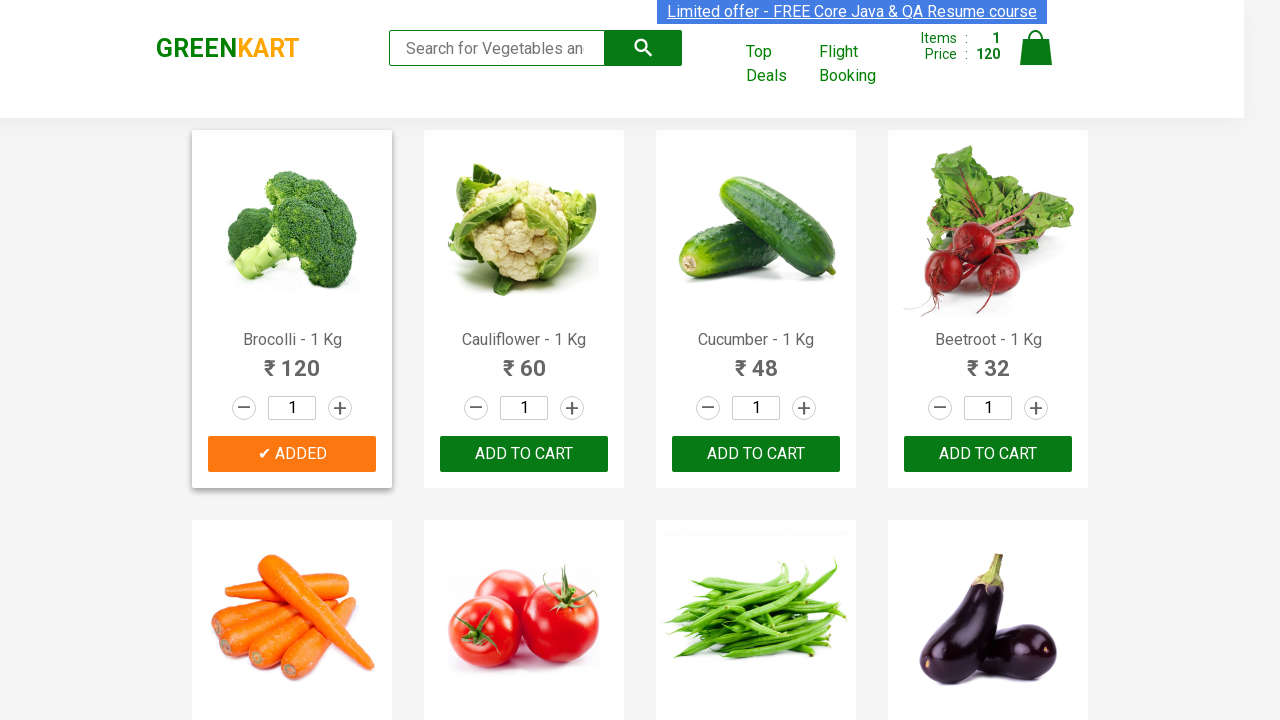

Retrieved product text: 'Cucumber - 1 Kg'
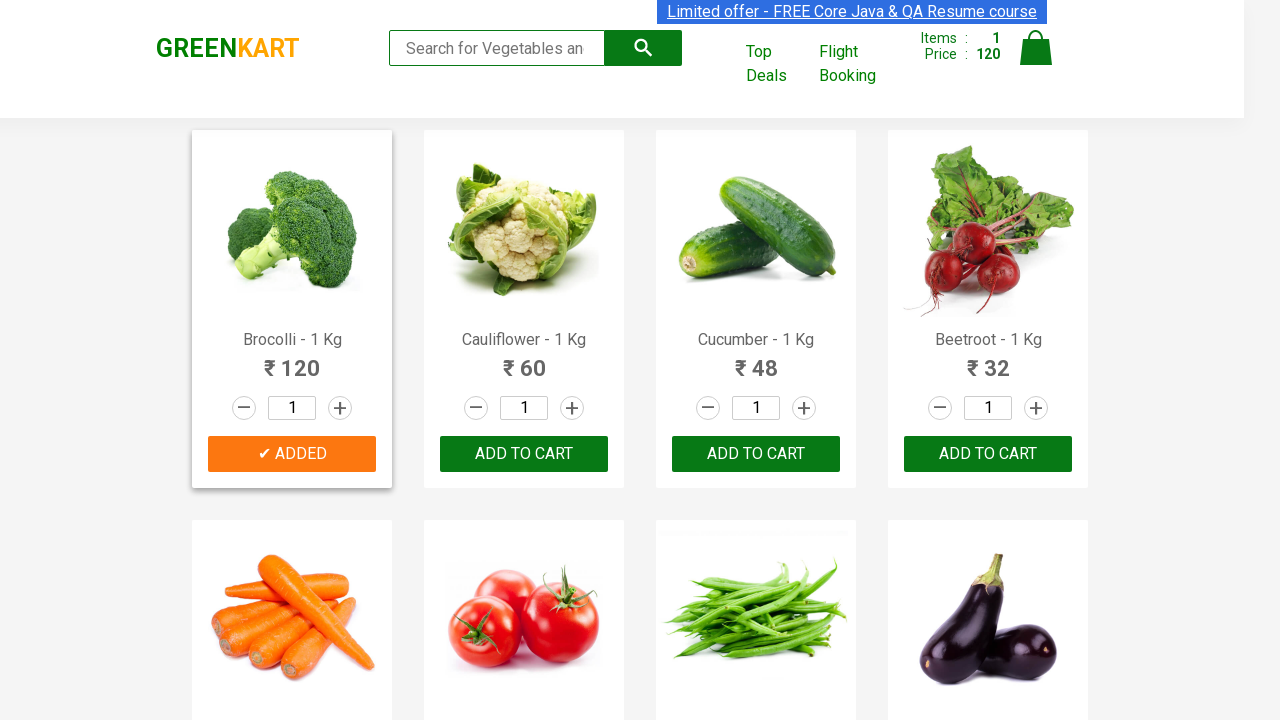

Clicked ADD TO CART button for 'Cucumber' at (988, 454) on button:text('ADD TO CART') >> nth=2
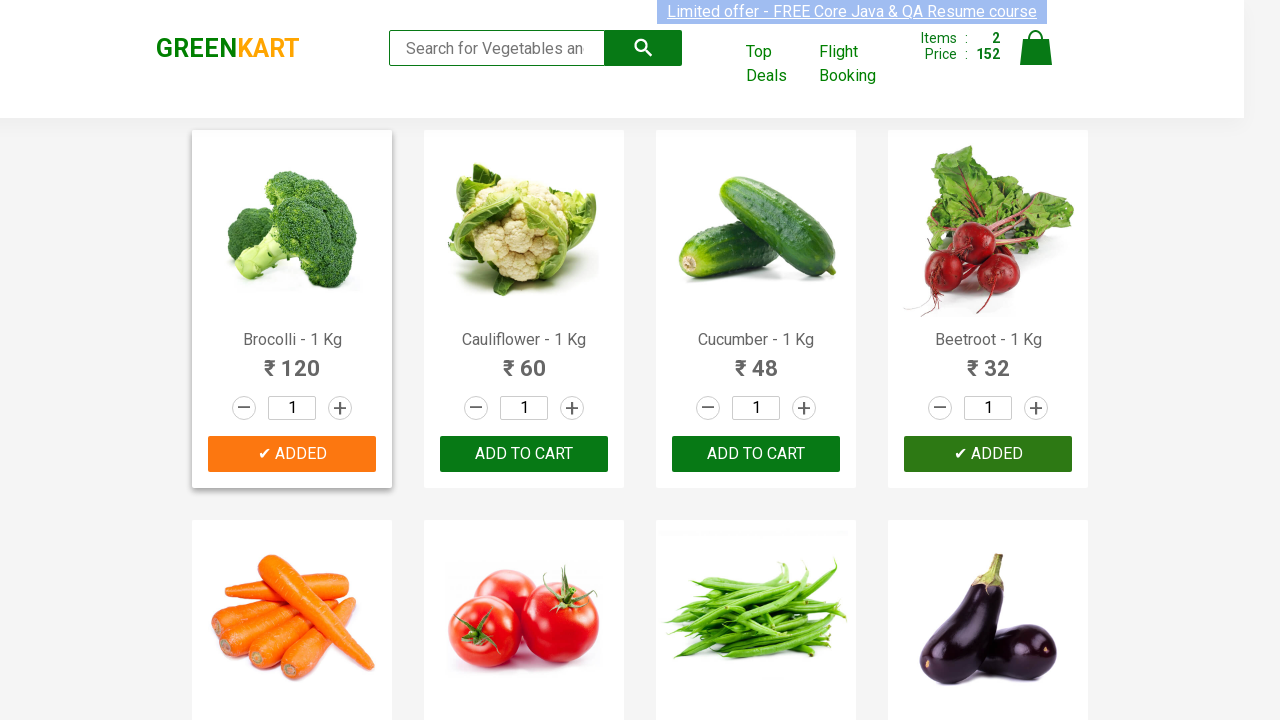

Retrieved product text: 'Beetroot - 1 Kg'
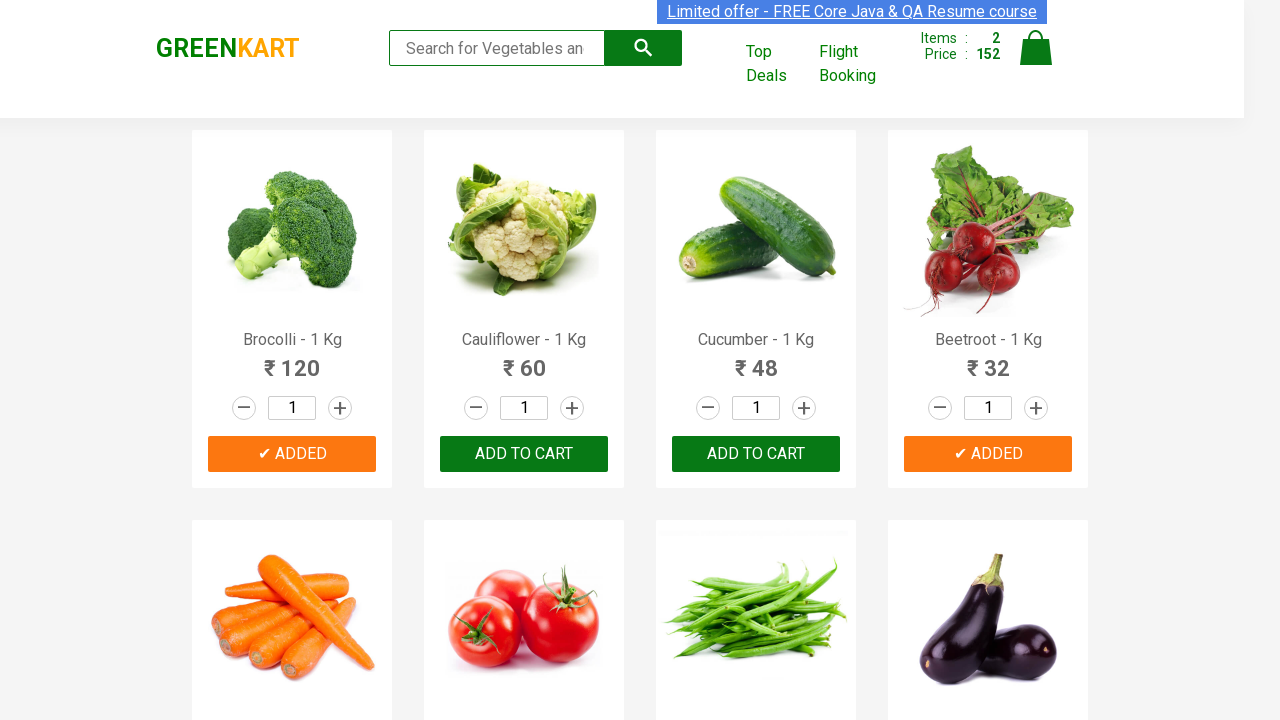

Clicked ADD TO CART button for 'Beetroot' at (524, 360) on button:text('ADD TO CART') >> nth=3
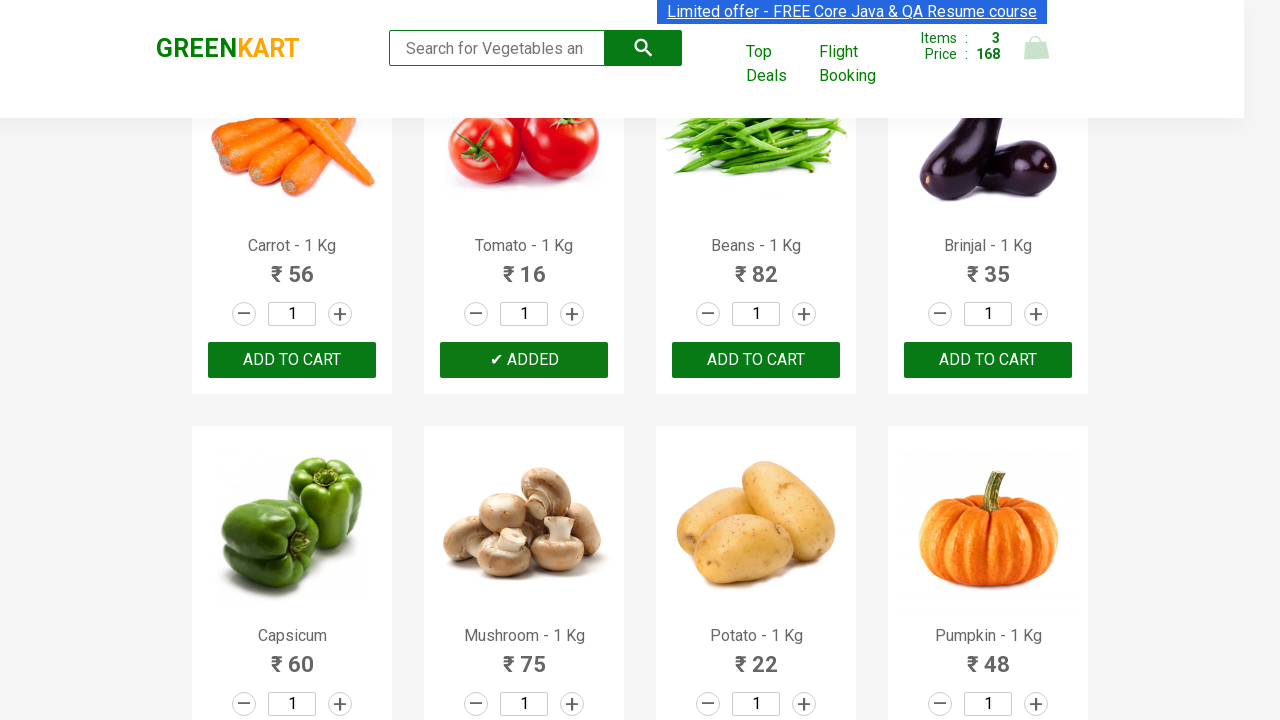

All 3 required items (Cucumber, Brocolli, Beetroot) have been added to cart
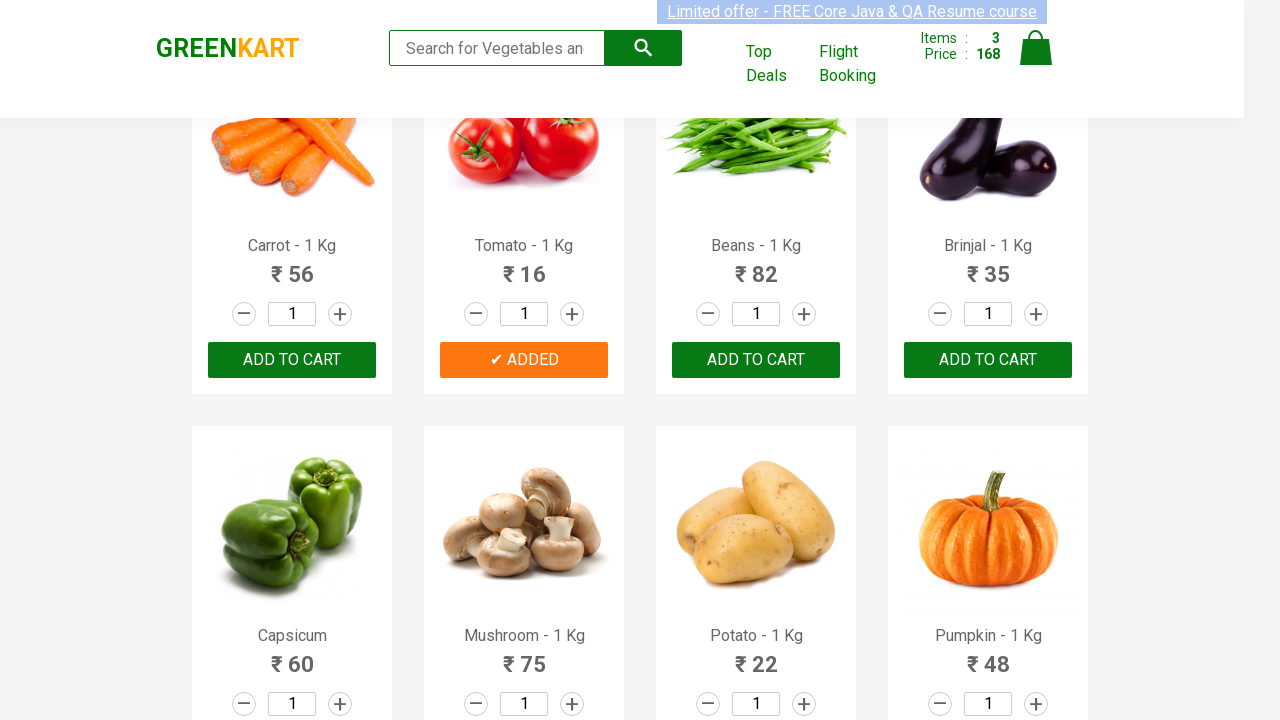

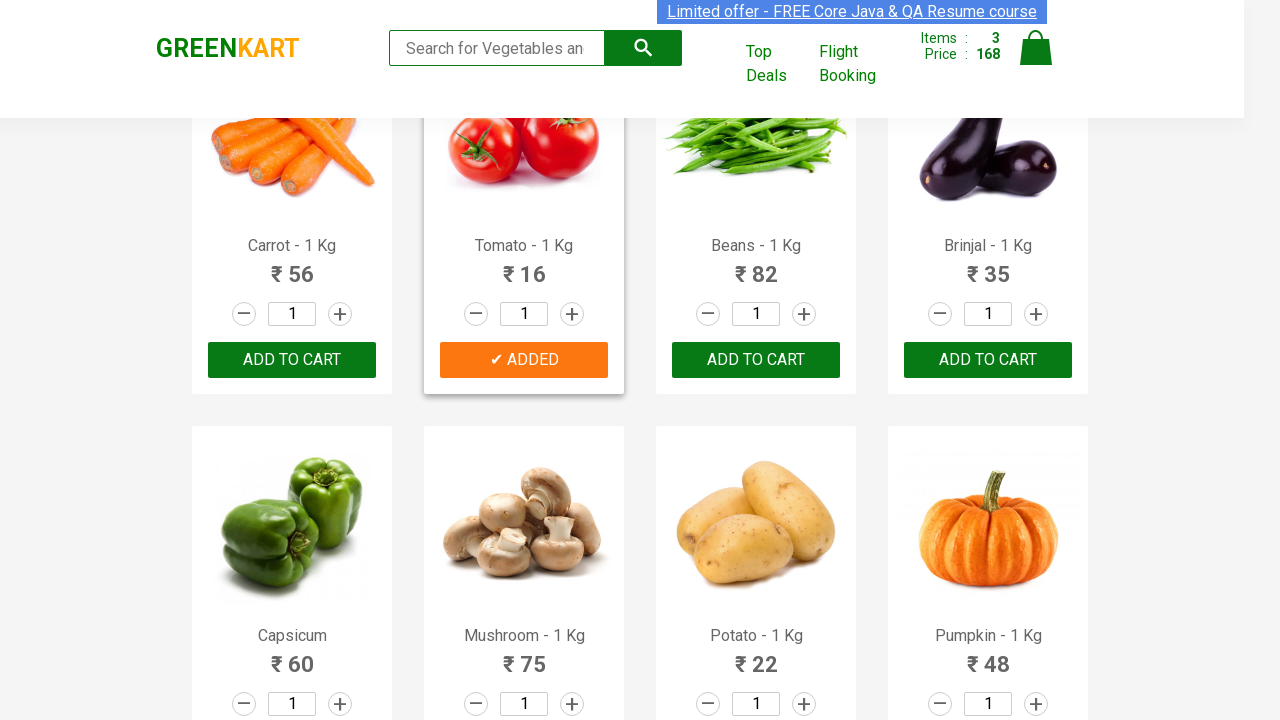